Tests clicking the Toward Monosemanticity button and verifies it opens the correct external page

Starting URL: https://neuronpedia.org/gemma-scope#learn

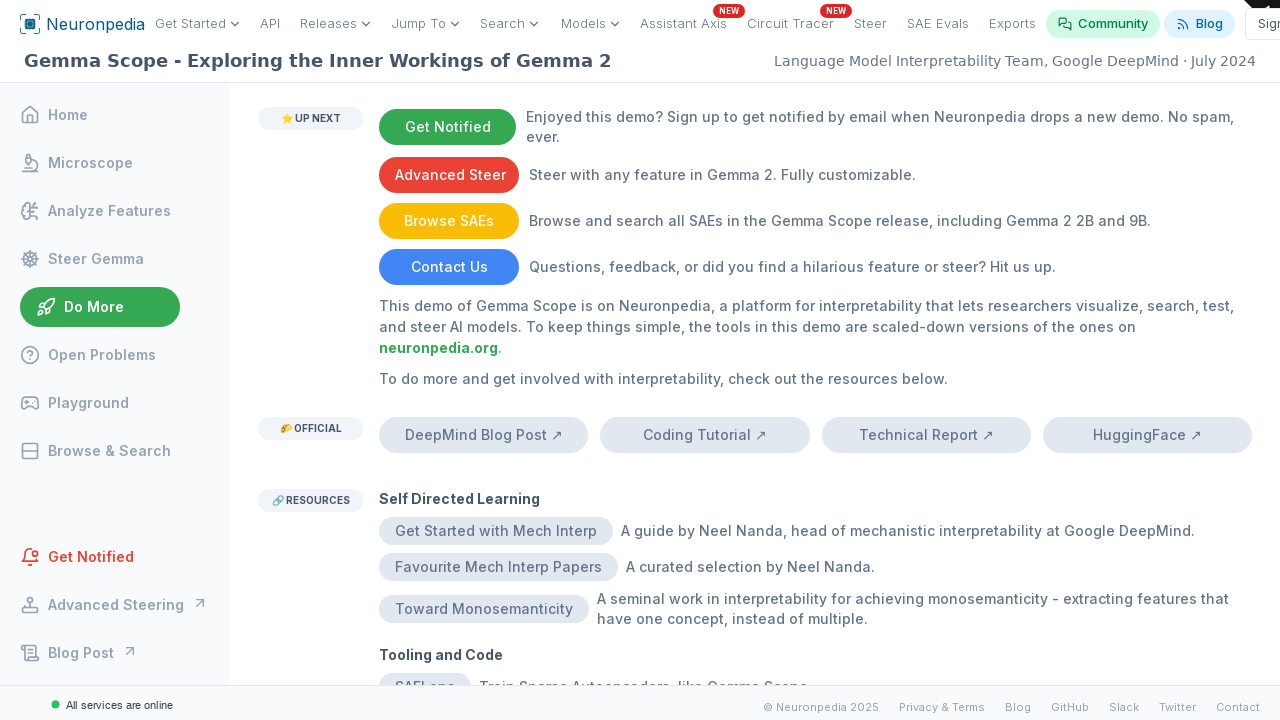

Clicked 'Toward Monosemanticity' button and popup opened at (484, 609) on internal:text="Toward Monosemanticity"i
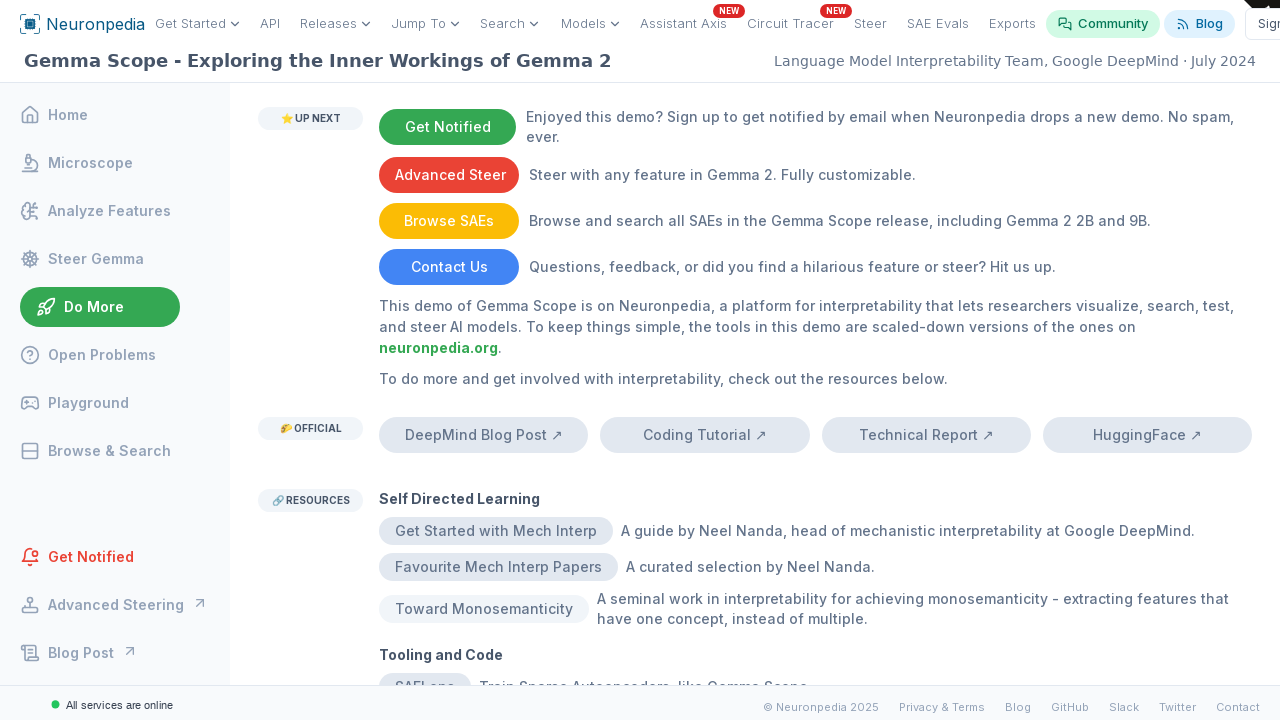

Retrieved popup page object
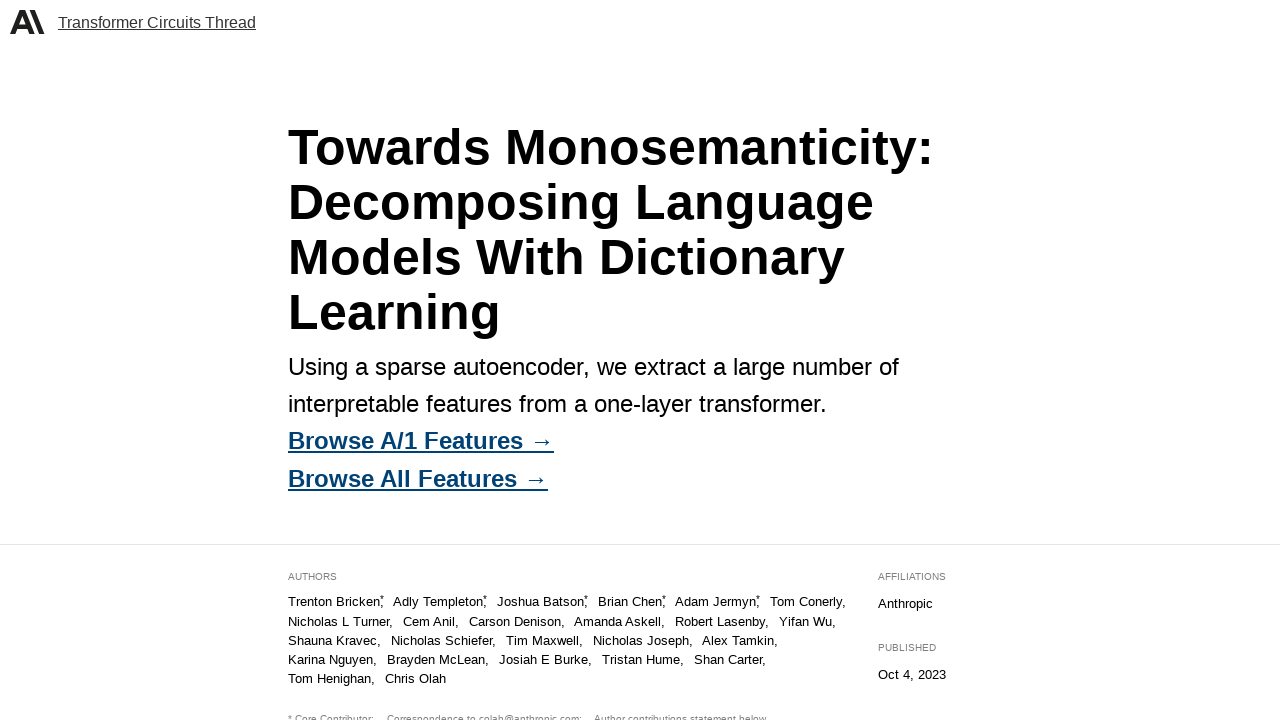

Verified new page navigated to https://transformer-circuits.pub/2023/monosemantic-features
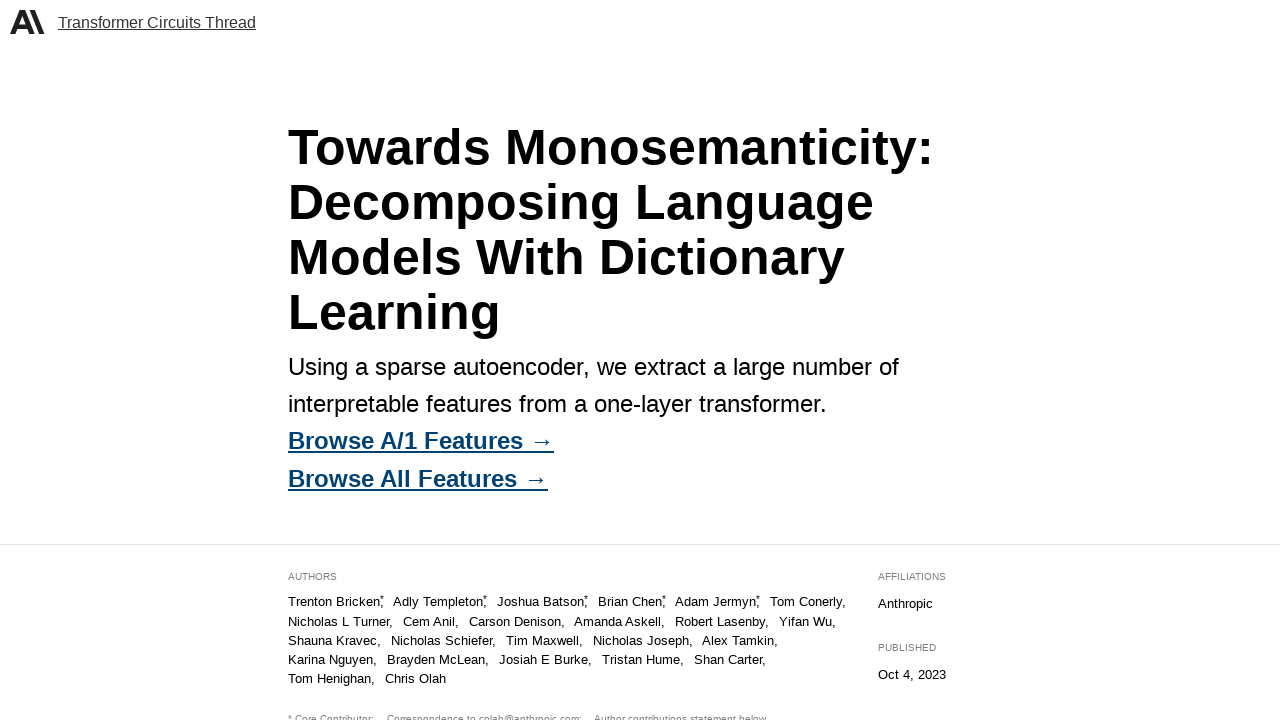

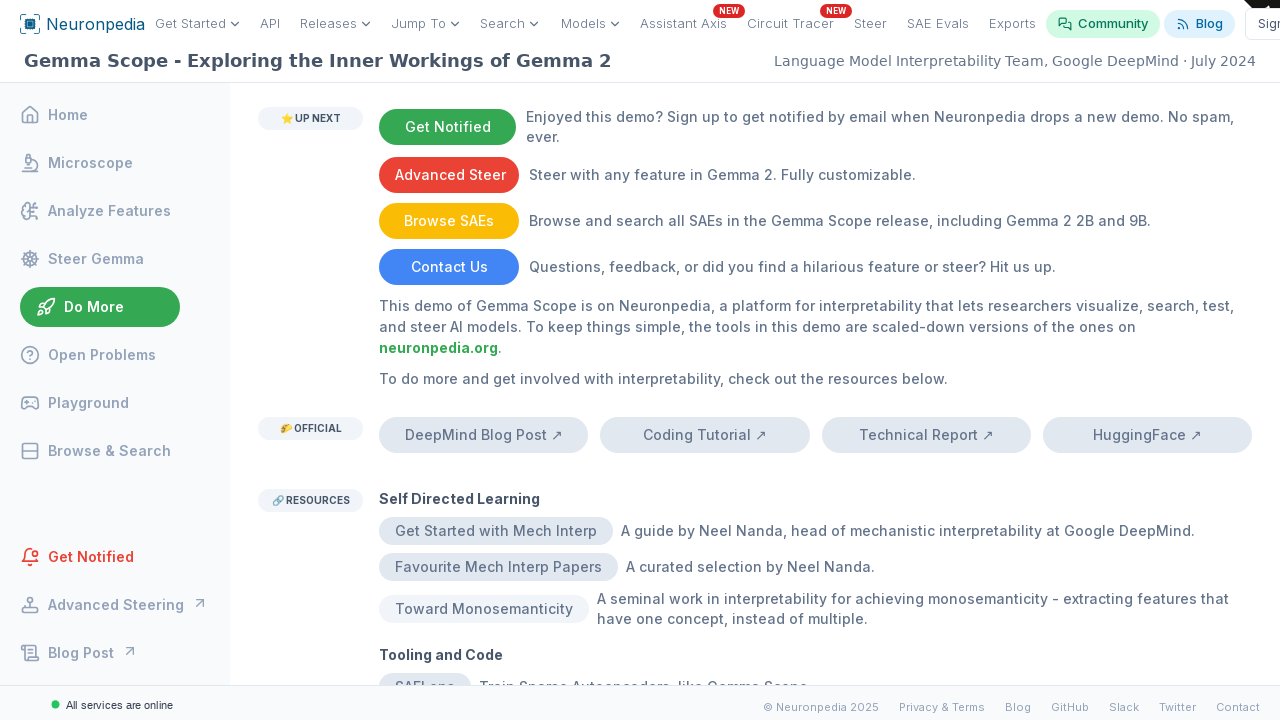